Tests drag and drop functionality by dragging element A and dropping it onto element B

Starting URL: http://the-internet.herokuapp.com/drag_and_drop

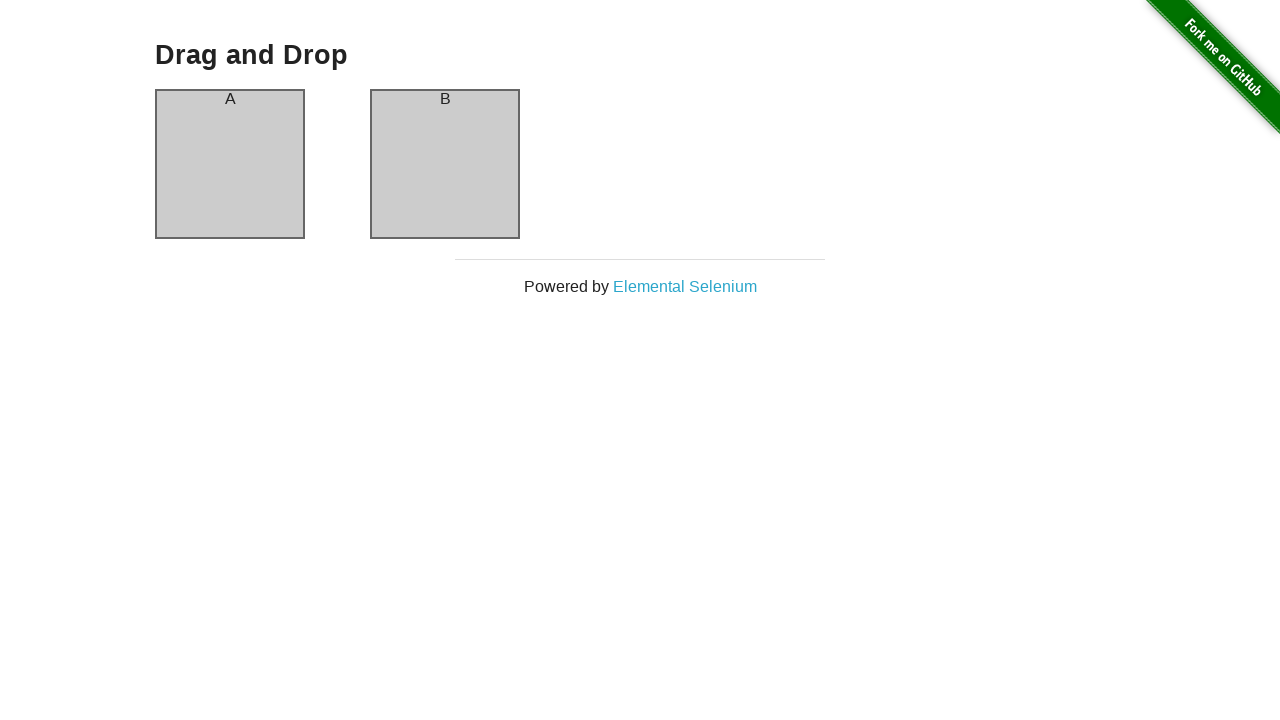

Located source element A
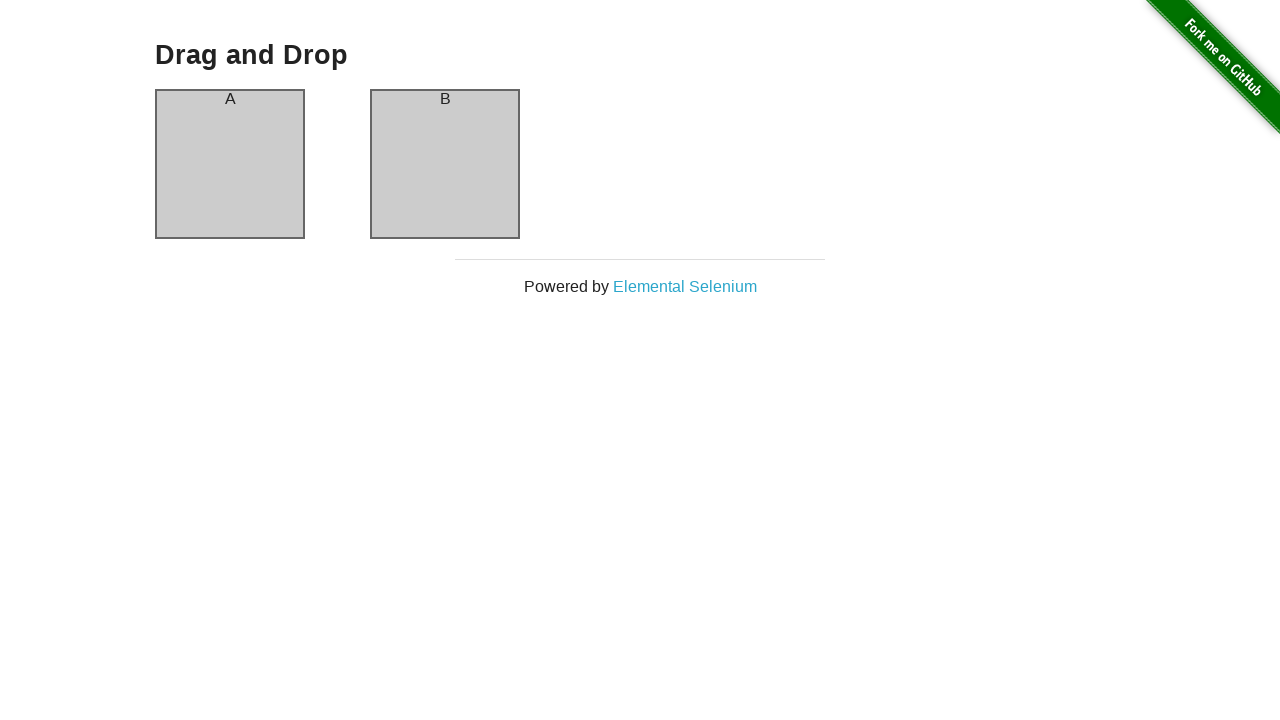

Located target element B
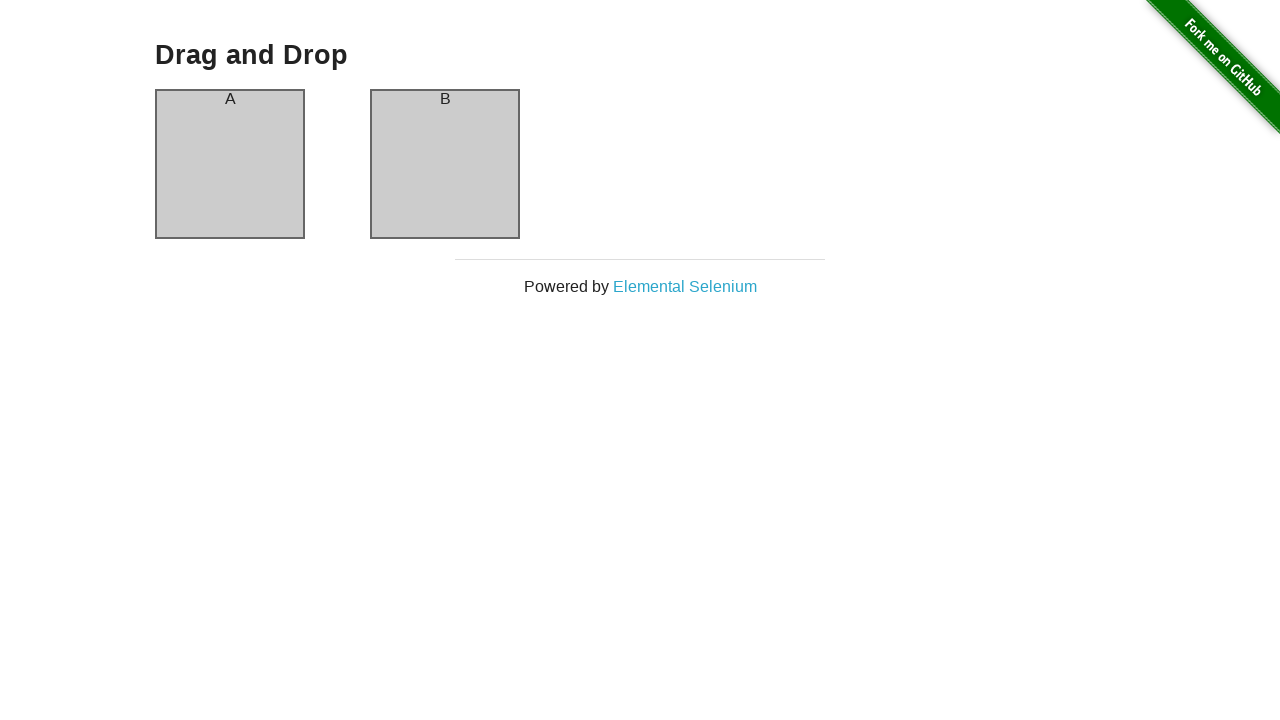

Dragged element A and dropped it onto element B at (445, 99)
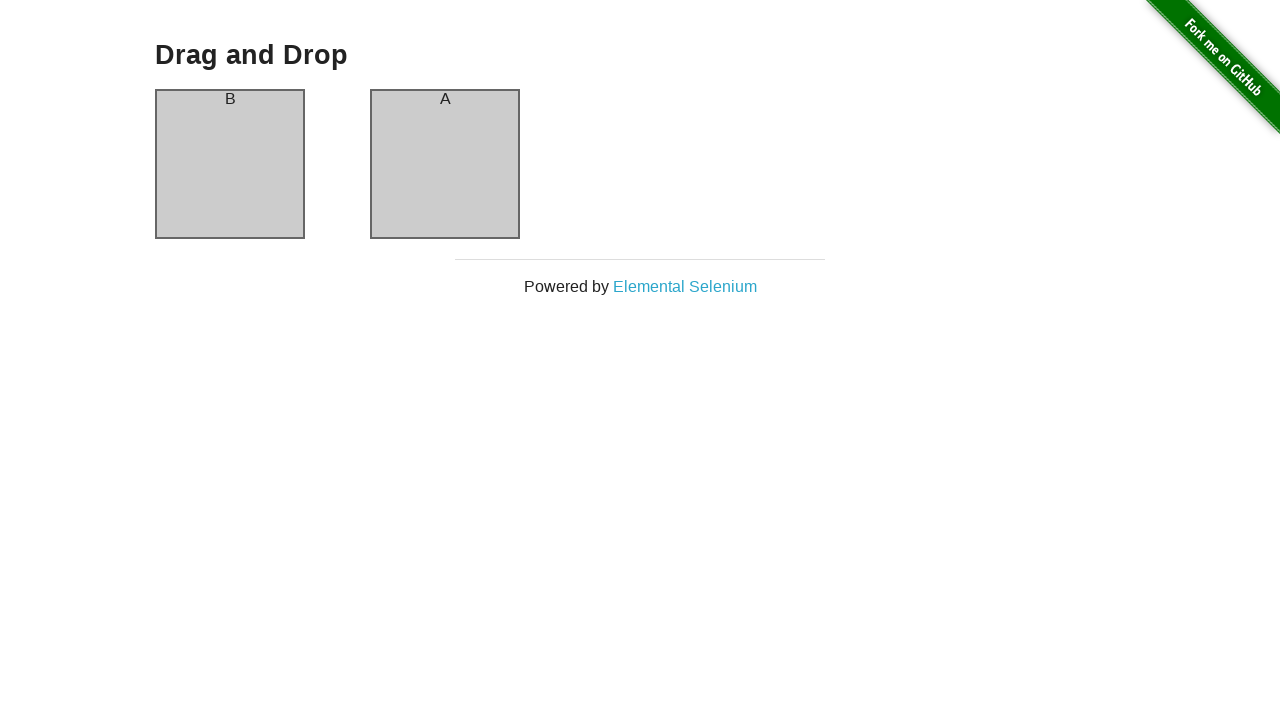

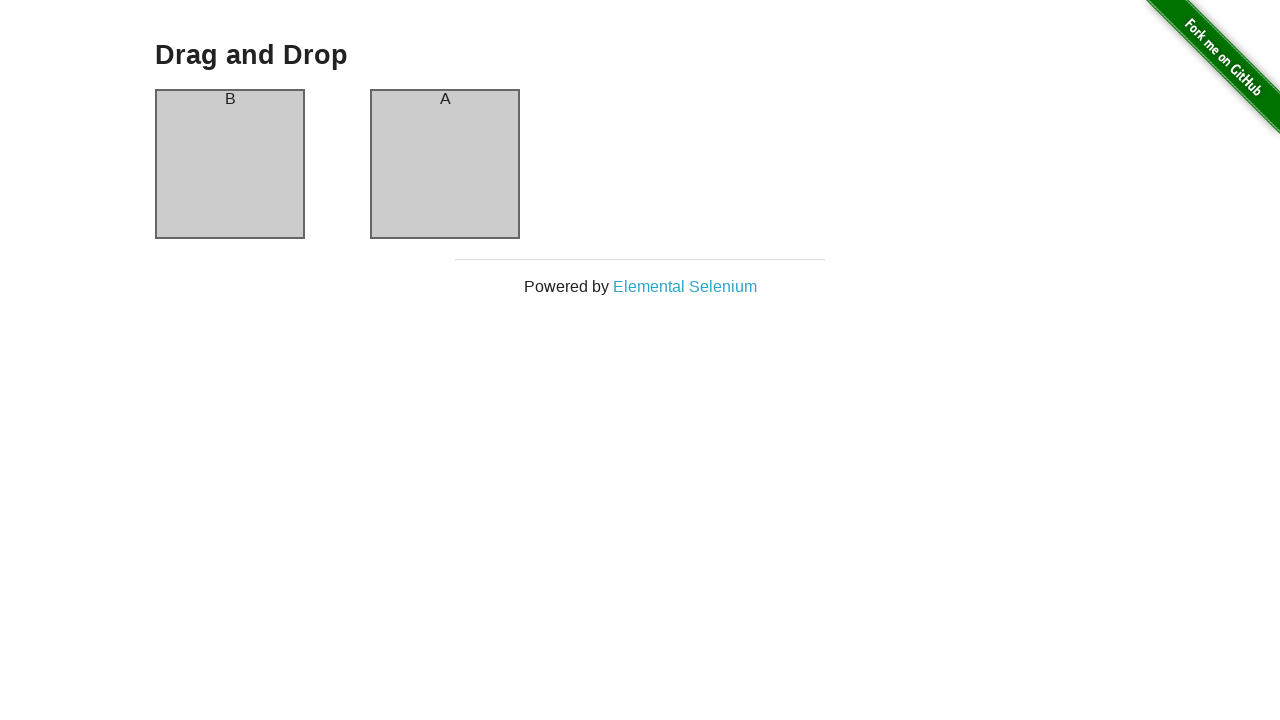